Tests right-clicking an element to open context menu and clicking quit option

Starting URL: http://swisnl.github.io/jQuery-contextMenu/demo.html

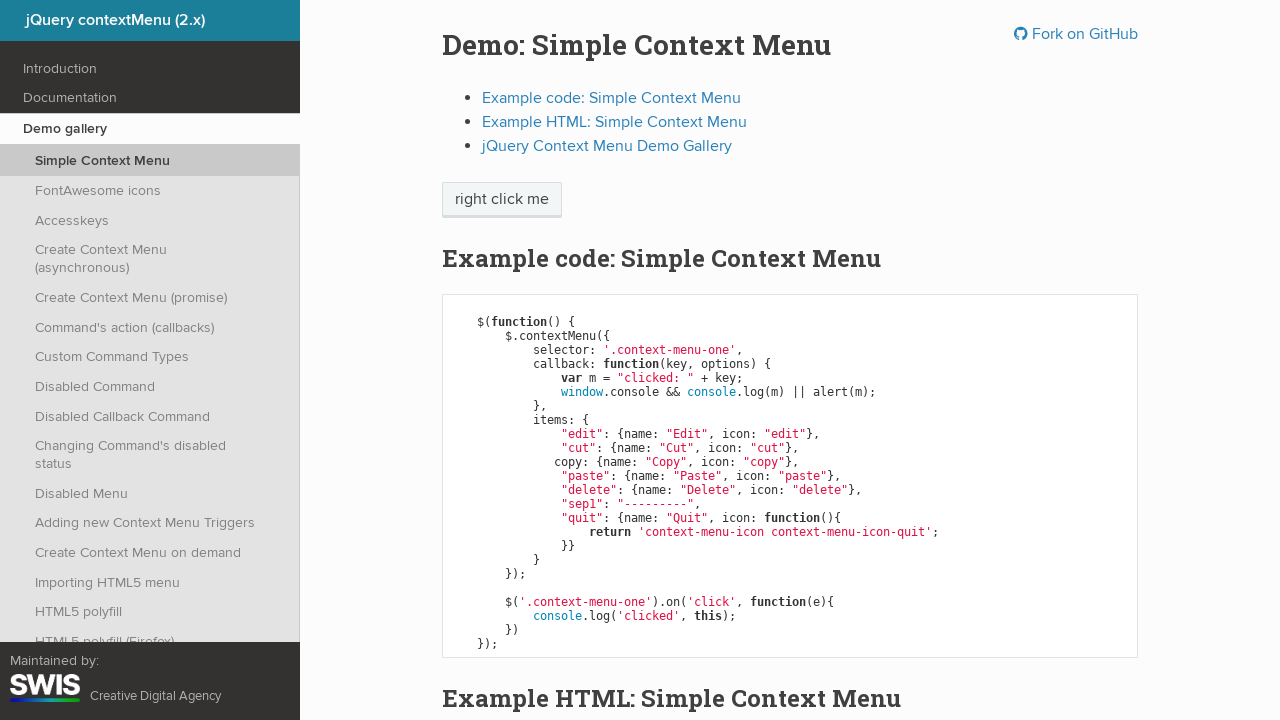

Right-clicked on 'right click me' element to open context menu at (502, 200) on //span[text()='right click me']
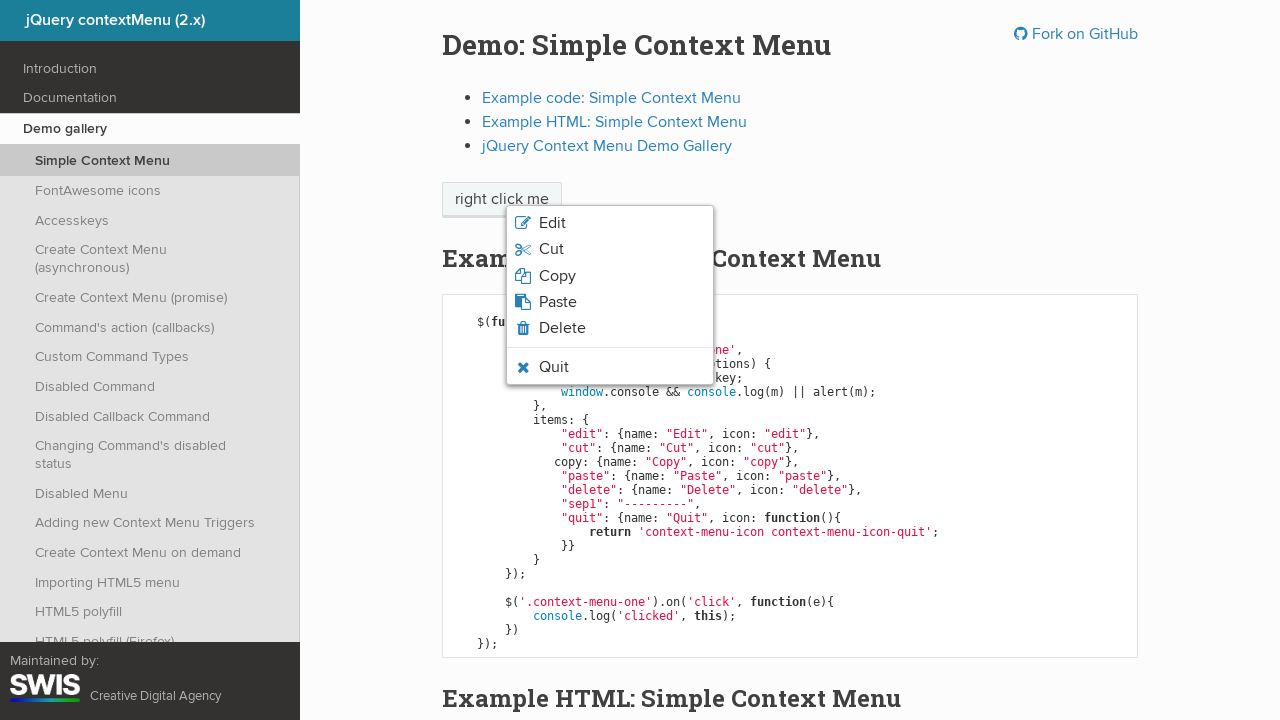

Hovered over 'Quit' option in context menu at (554, 367) on xpath=//li[contains(@class,'context-menu-icon-quit')]/span[text()='Quit']
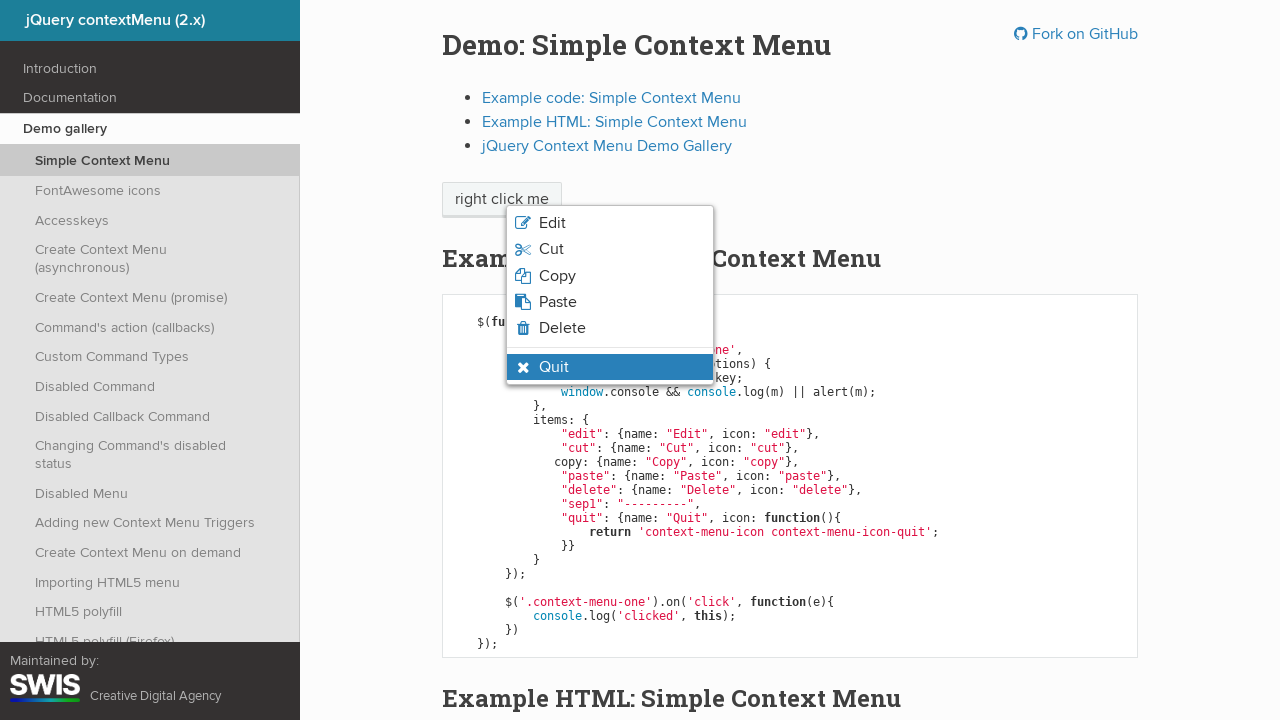

Clicked 'Quit' option from context menu at (554, 367) on xpath=//li[contains(@class,'context-menu-icon-quit')]/span[text()='Quit']
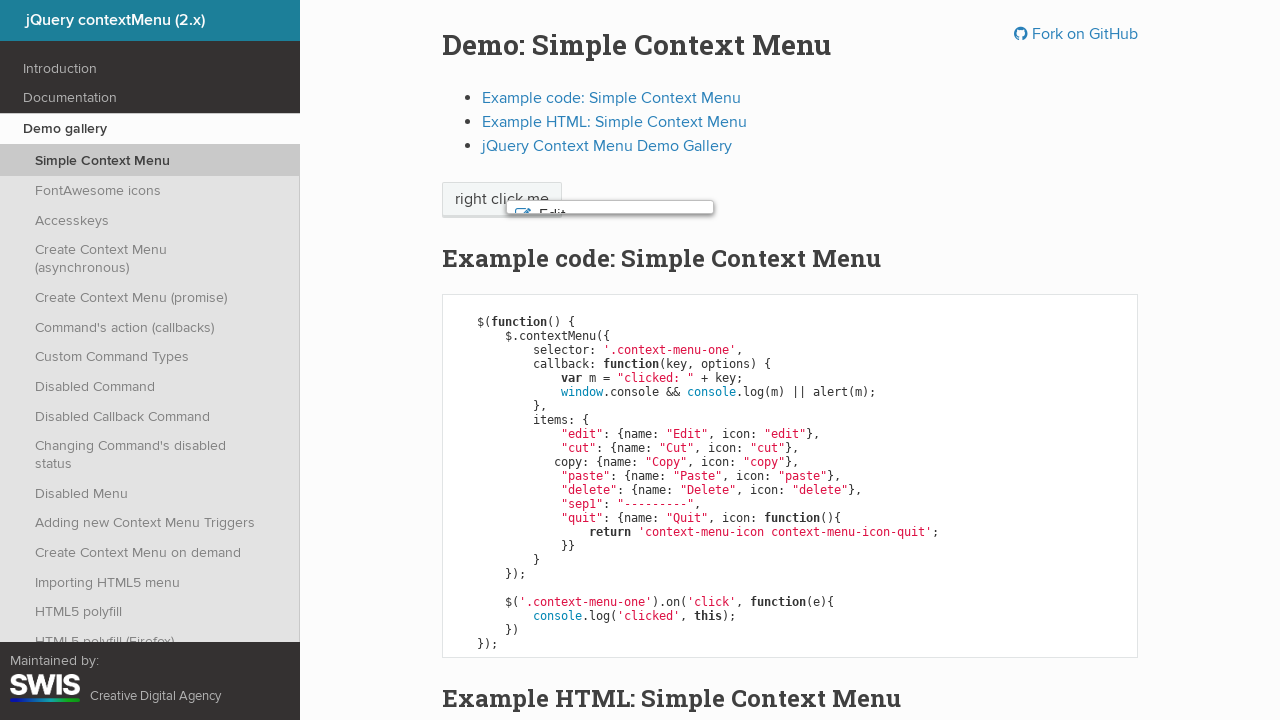

Set up dialog handler to accept alert
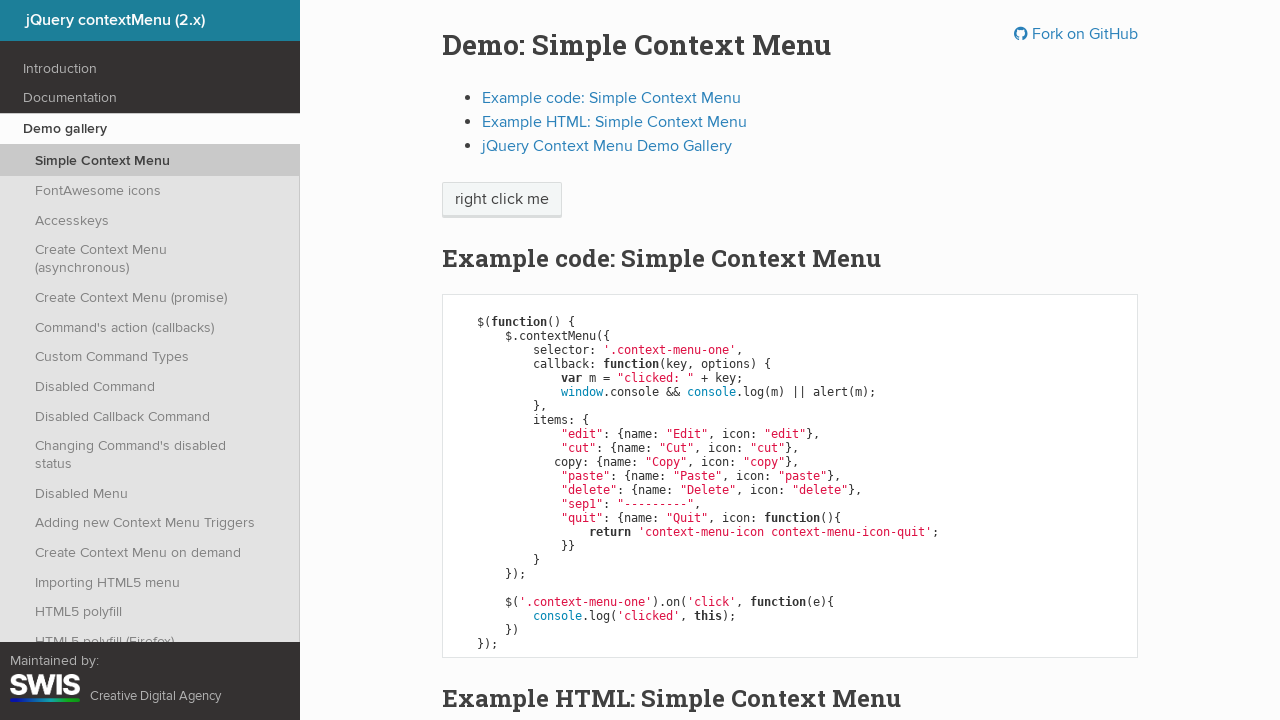

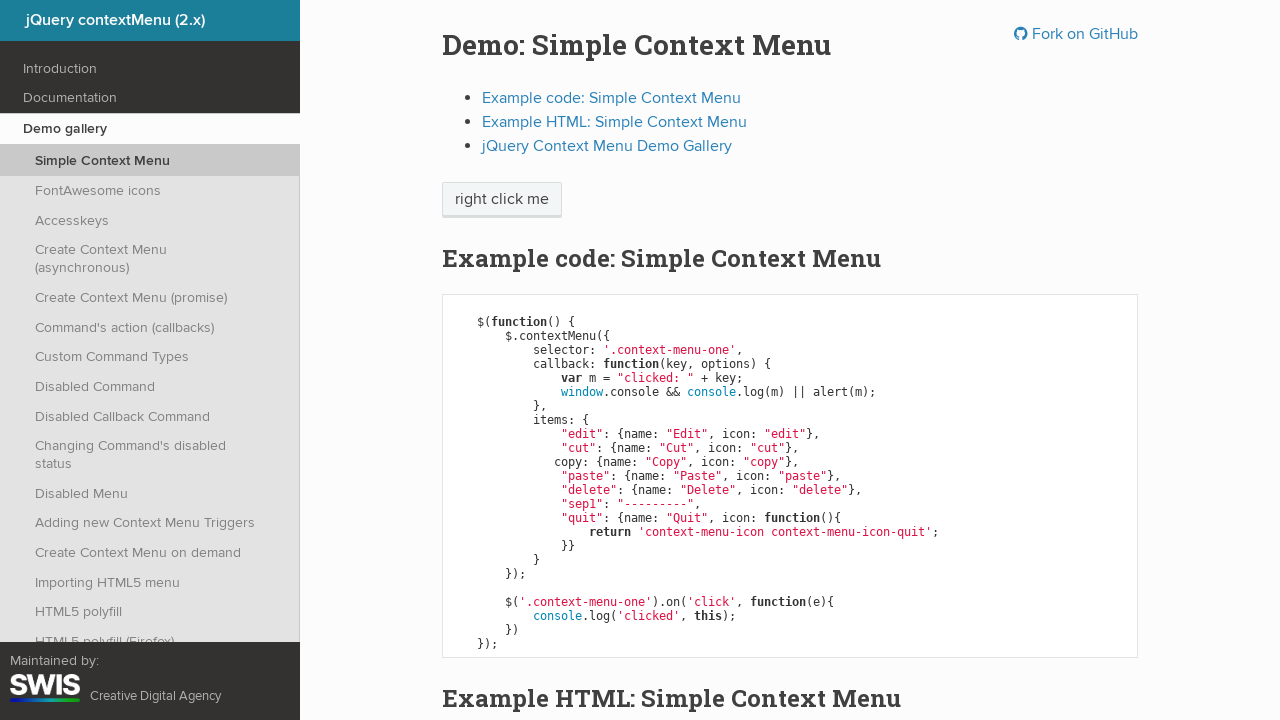